Tests browser window handling by clicking a button to open a new tab, switching to the new tab, reading text from it, and closing the new tab

Starting URL: https://demoqa.com/browser-windows

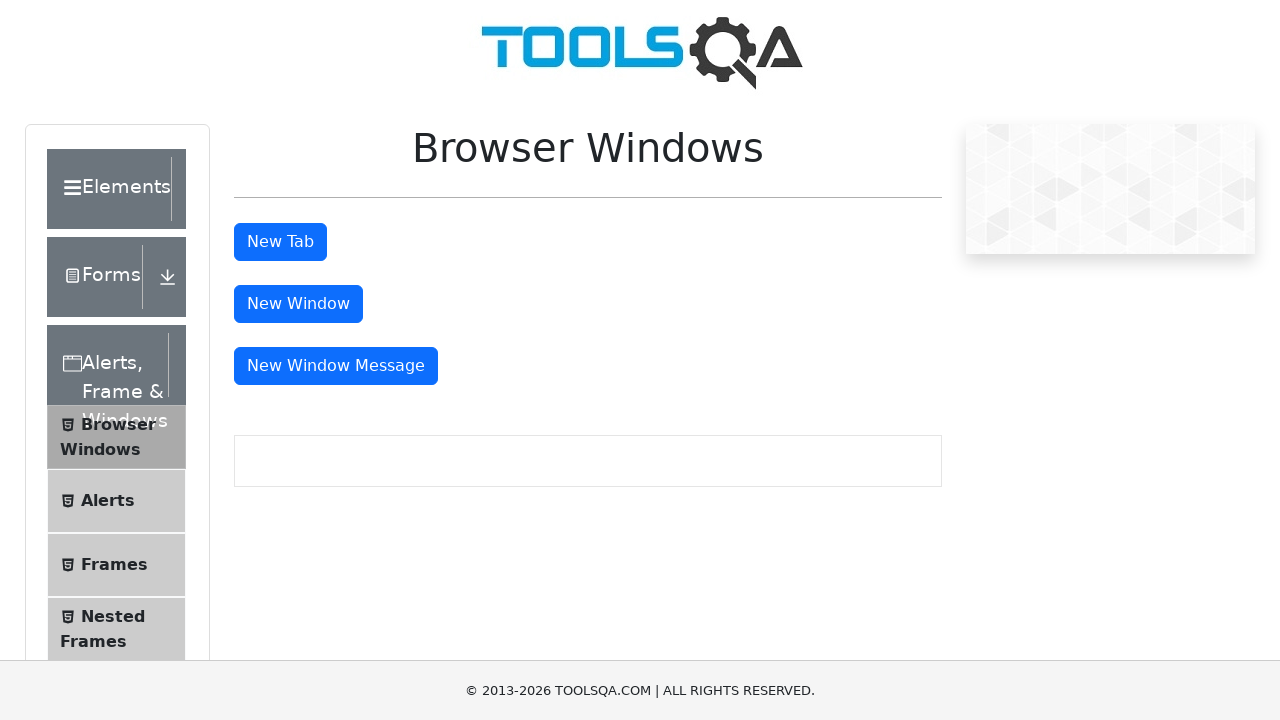

Clicked 'New Tab' button to open a new tab at (280, 242) on button#tabButton
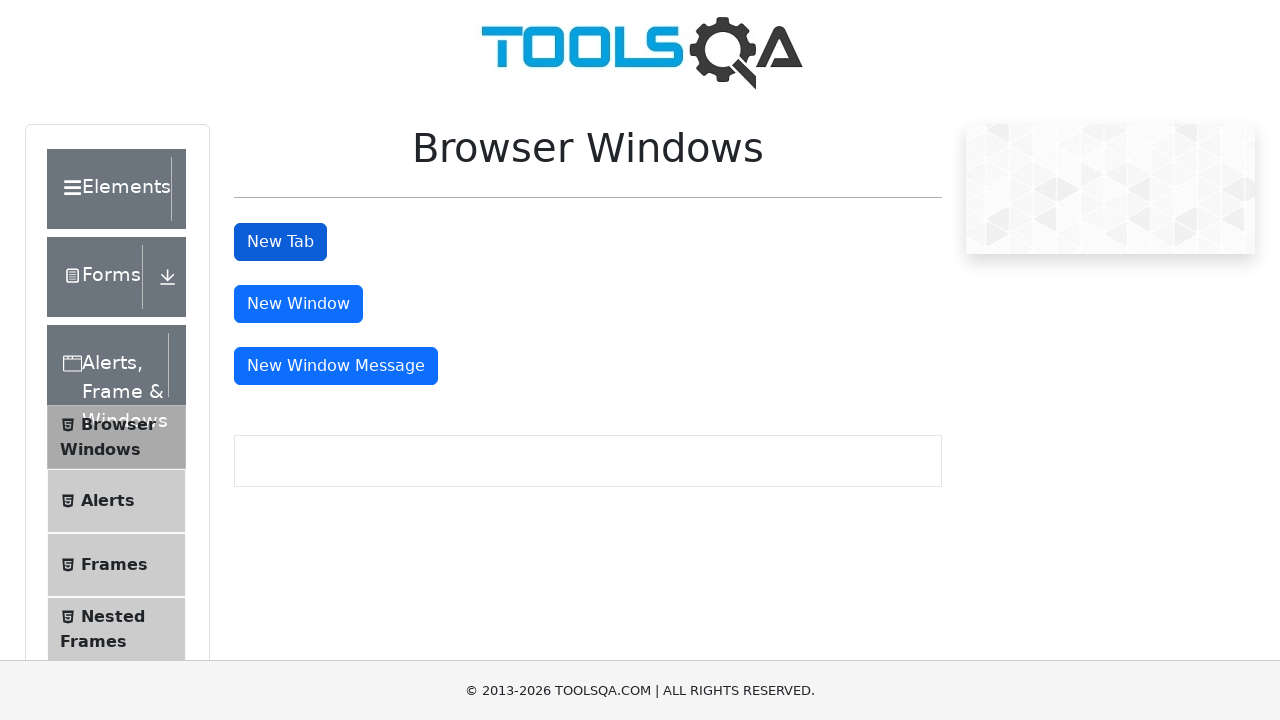

Captured new tab page object
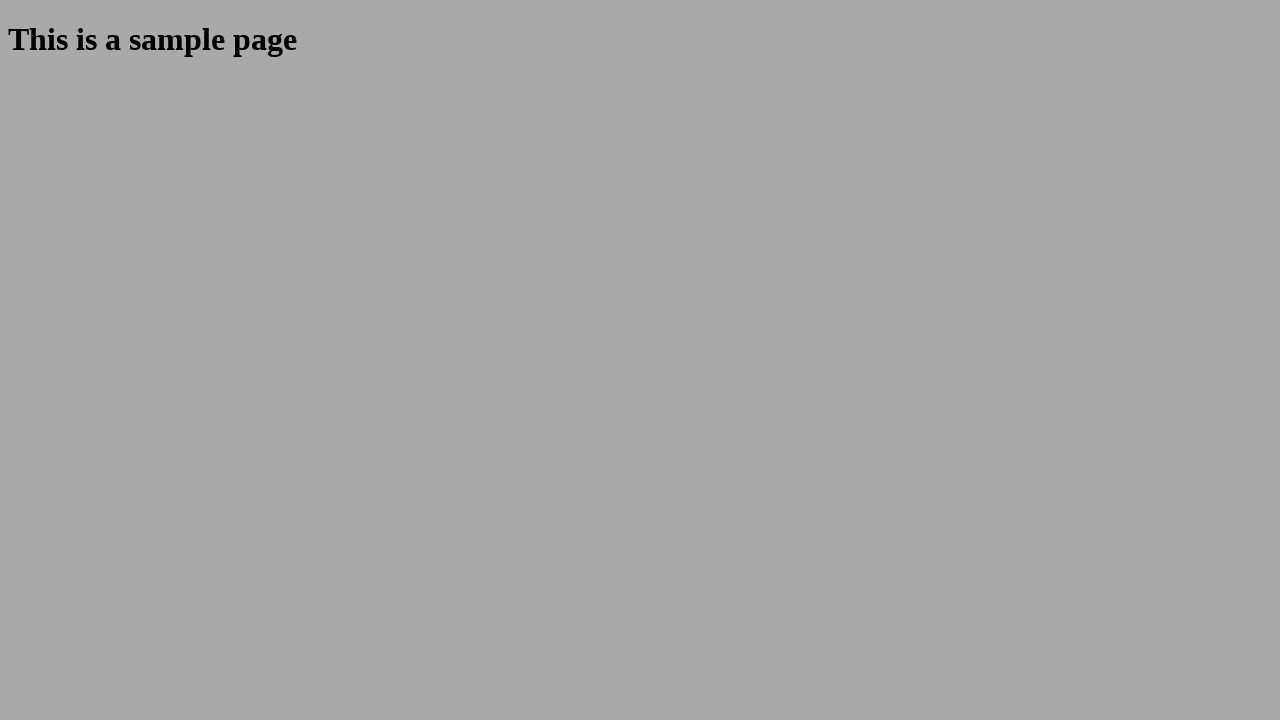

Waited for heading element to load in new tab
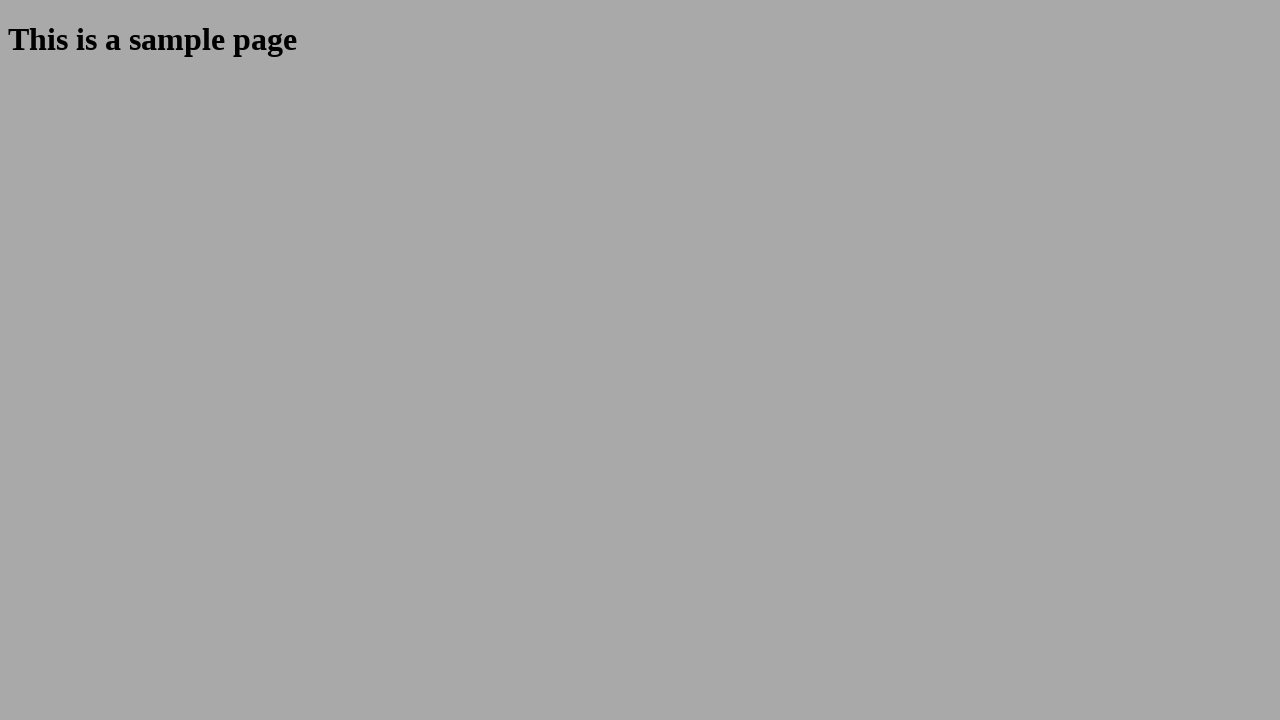

Read heading text from new tab: 'This is a sample page'
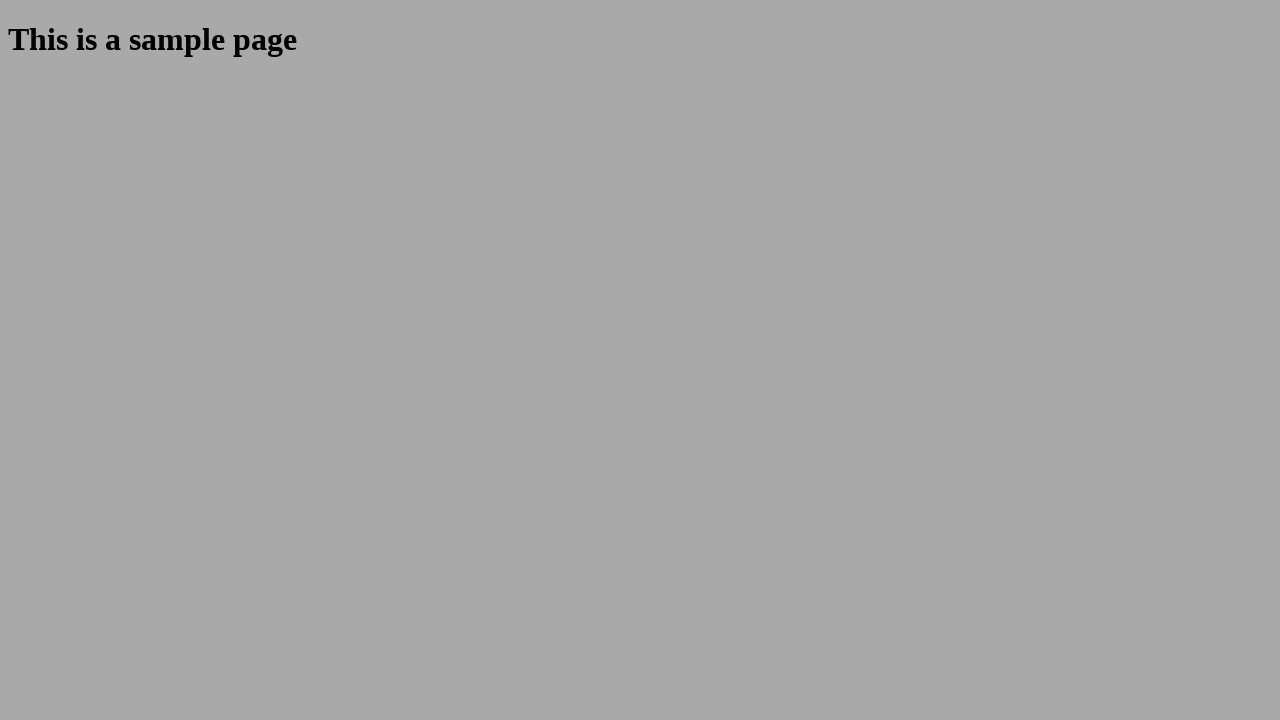

Closed the new tab
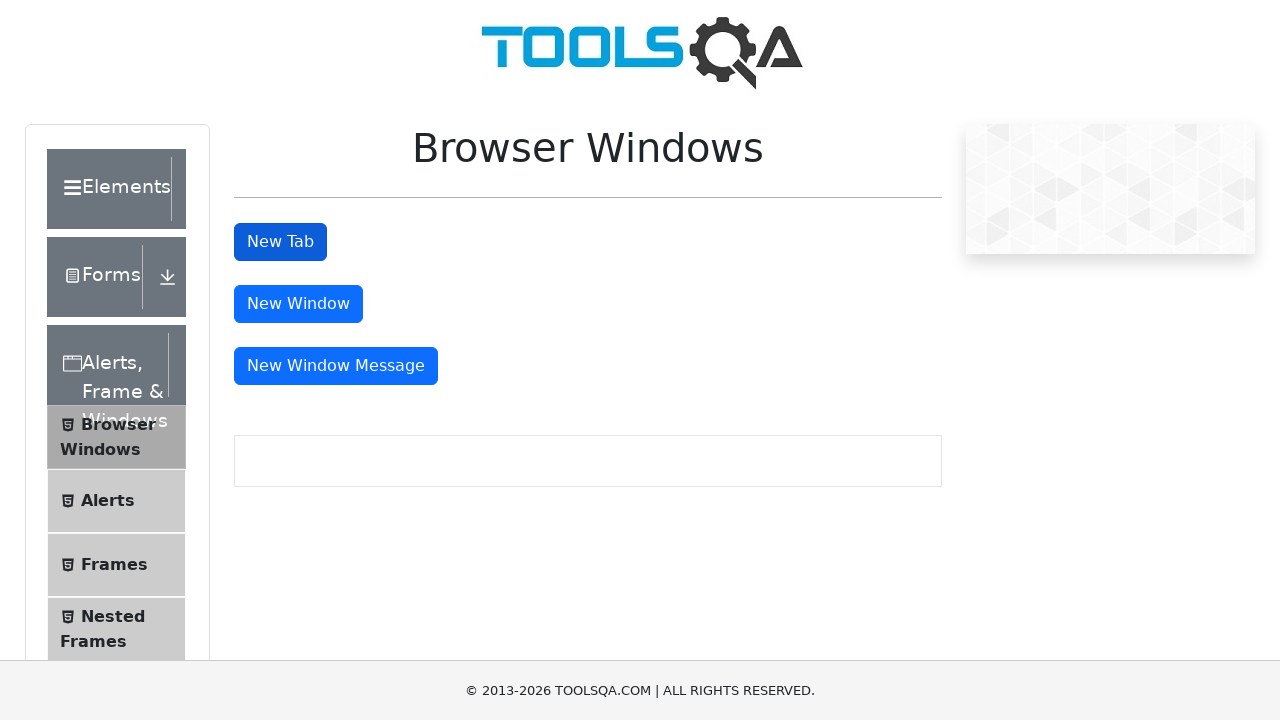

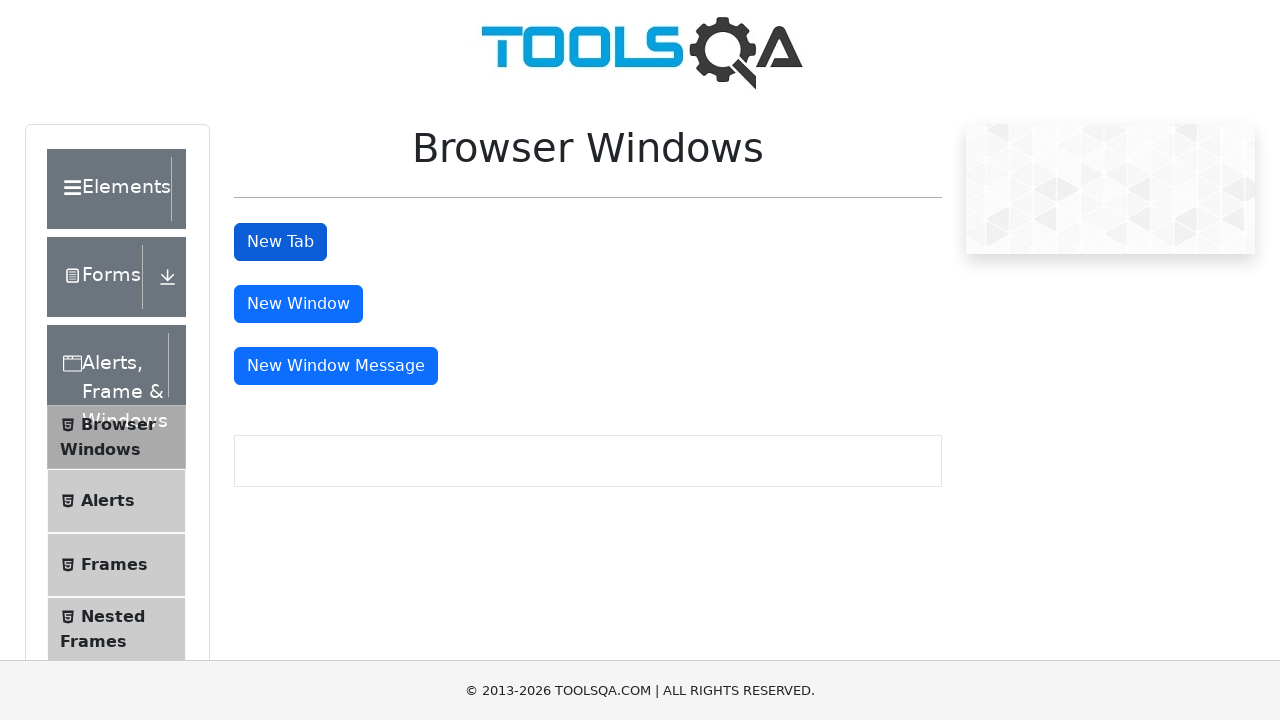